Tests a group registration form by filling in last name, first name, and group size fields, then clicking an add button to submit the form.

Starting URL: https://devops-proj-staging-940f3.web.app

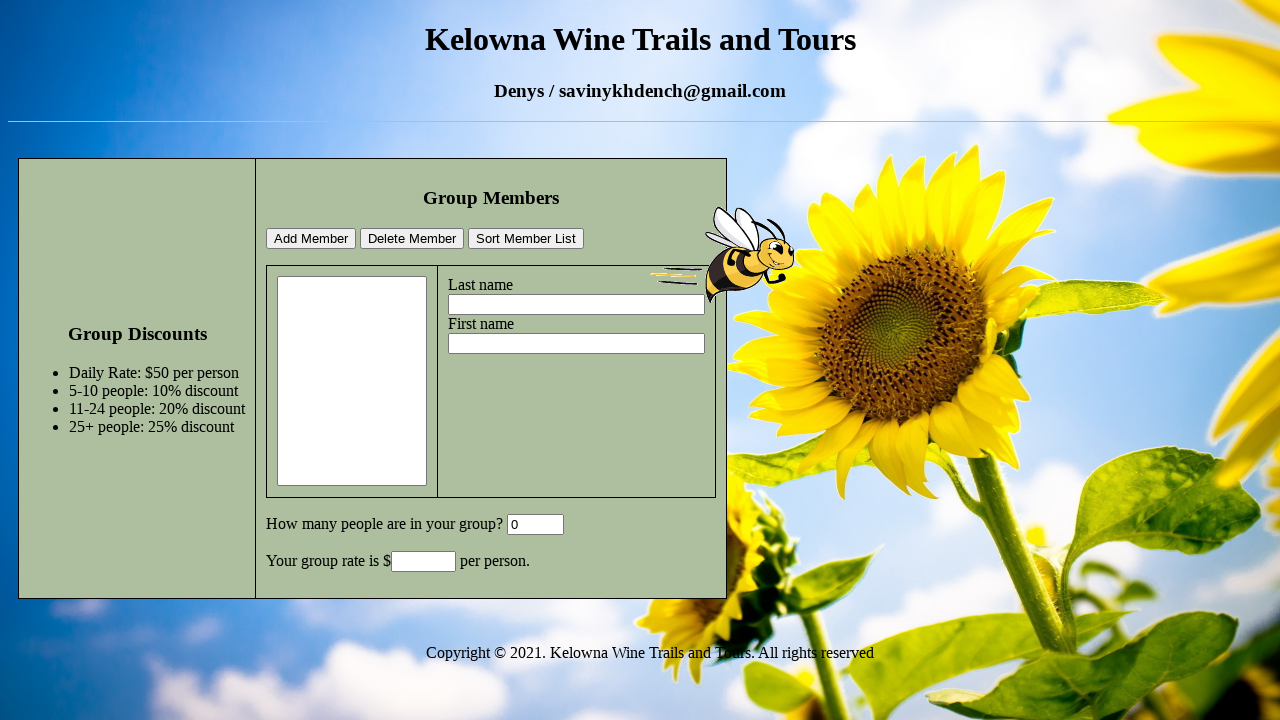

Filled last name field with 'This is Test' on #lastname
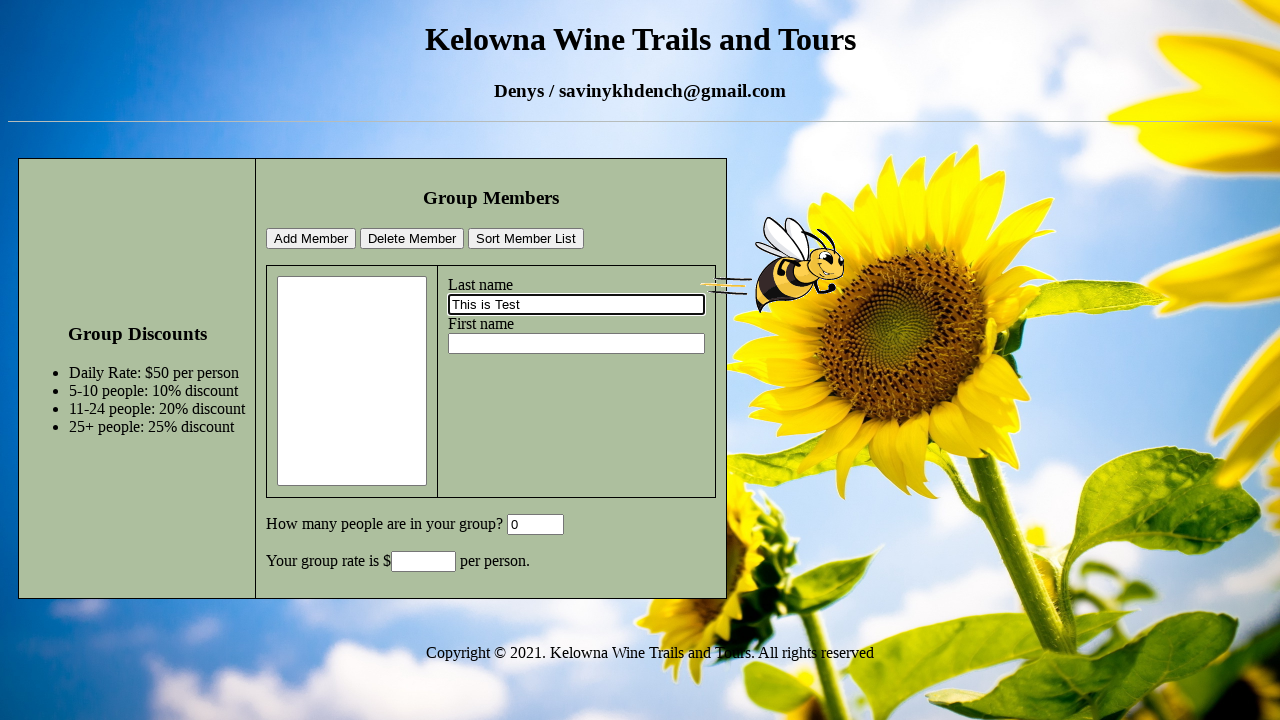

Filled first name field with 'I Love DevOps!' on #firstname
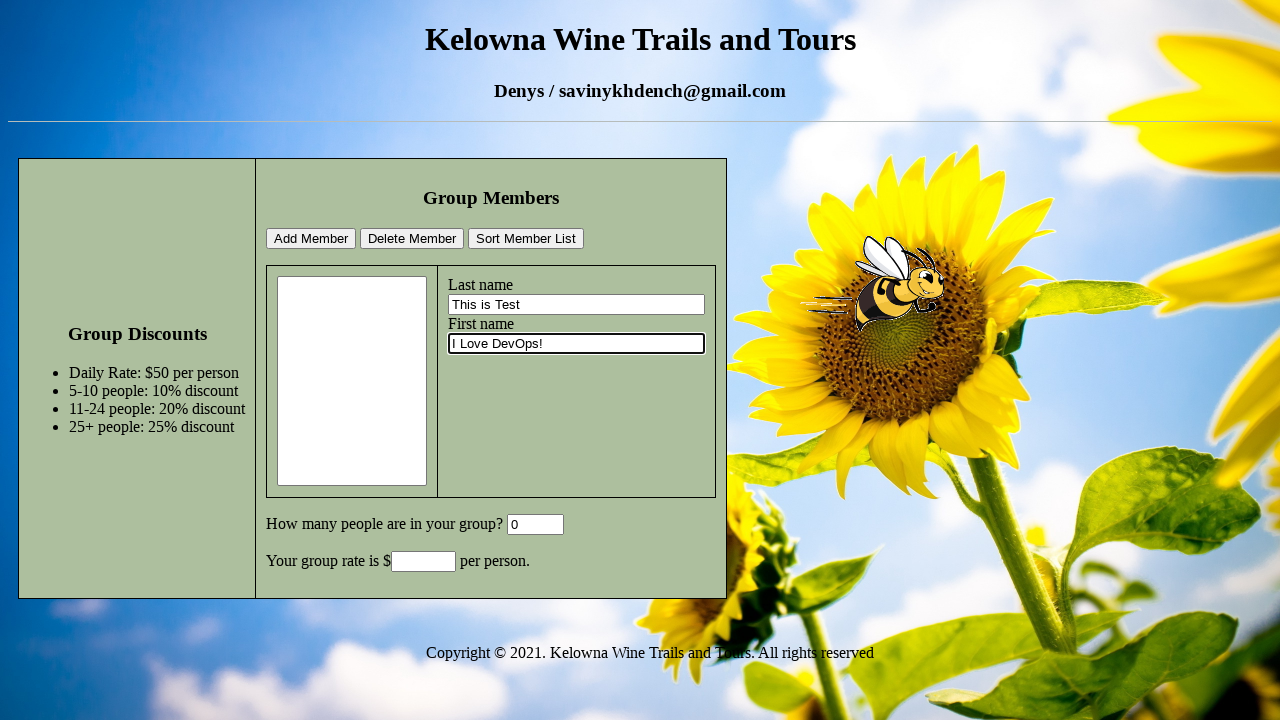

Cleared group size field on #GroupSize
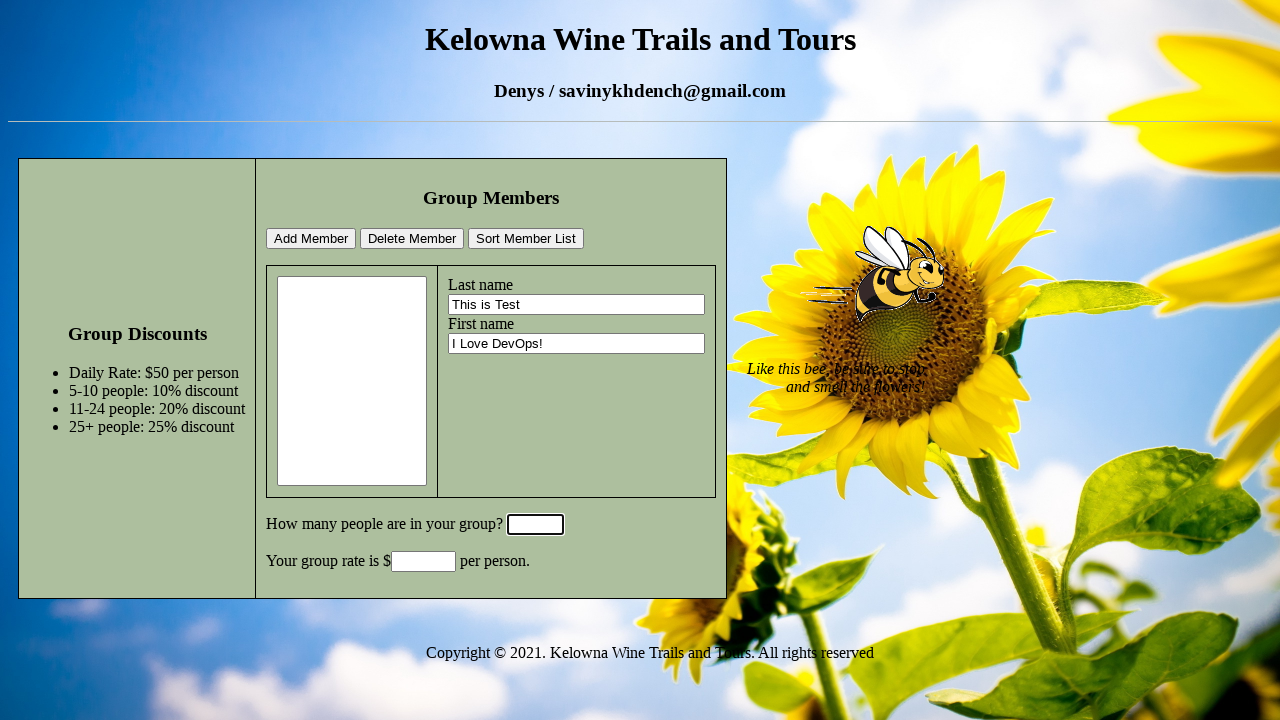

Filled group size field with '5' on #GroupSize
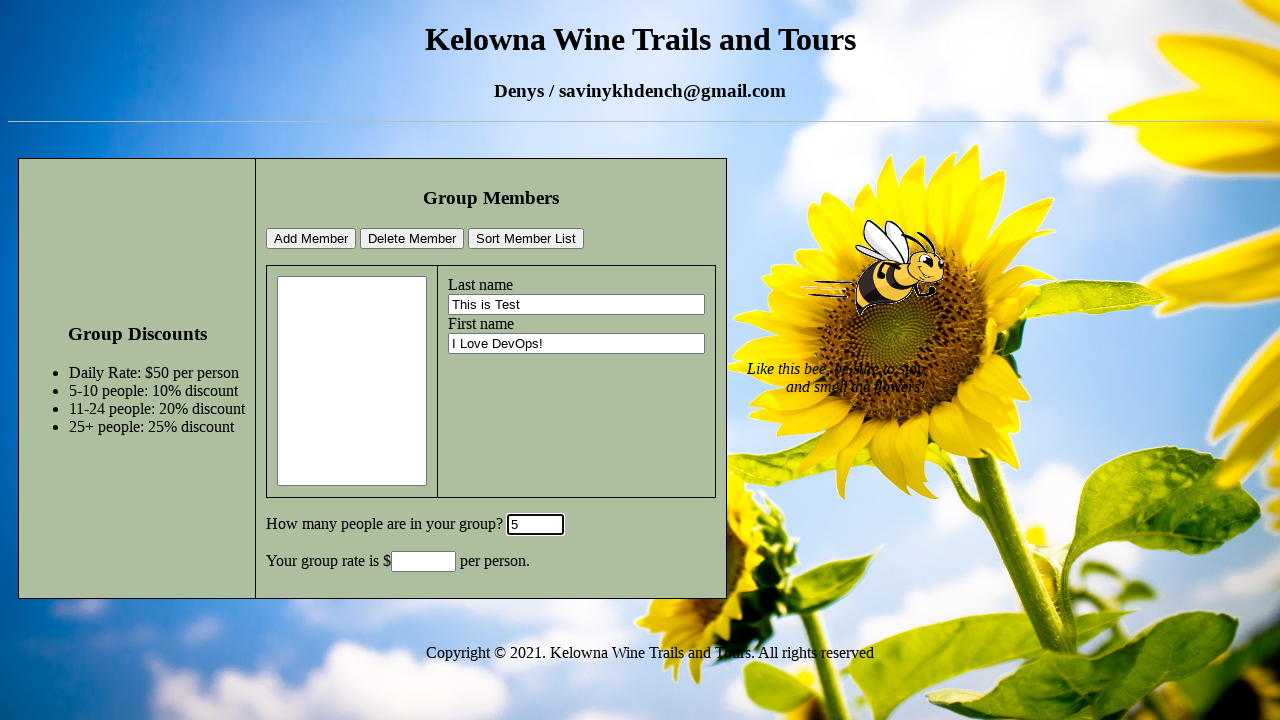

Clicked add button to submit group registration form at (311, 239) on xpath=/html/body/div[1]/table/tbody/tr/td[1]/form/table/tbody/tr/td[2]/p[1]/inpu
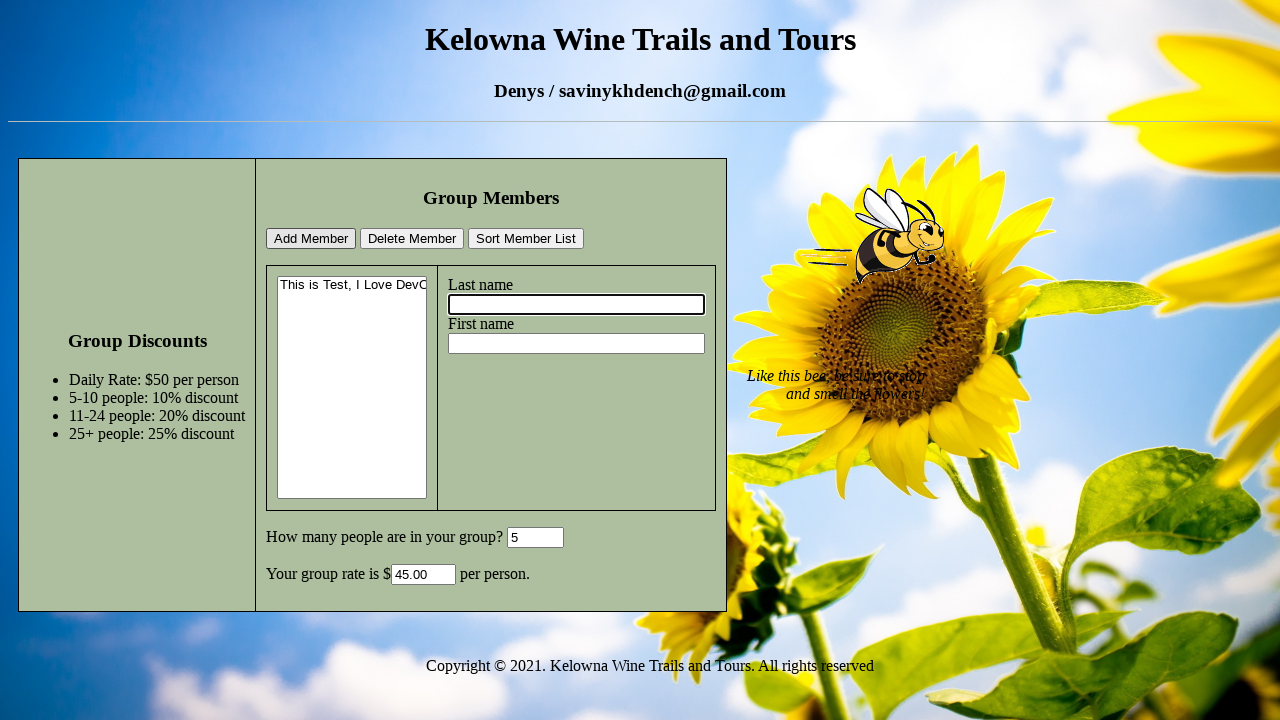

Members element loaded, confirming successful form submission
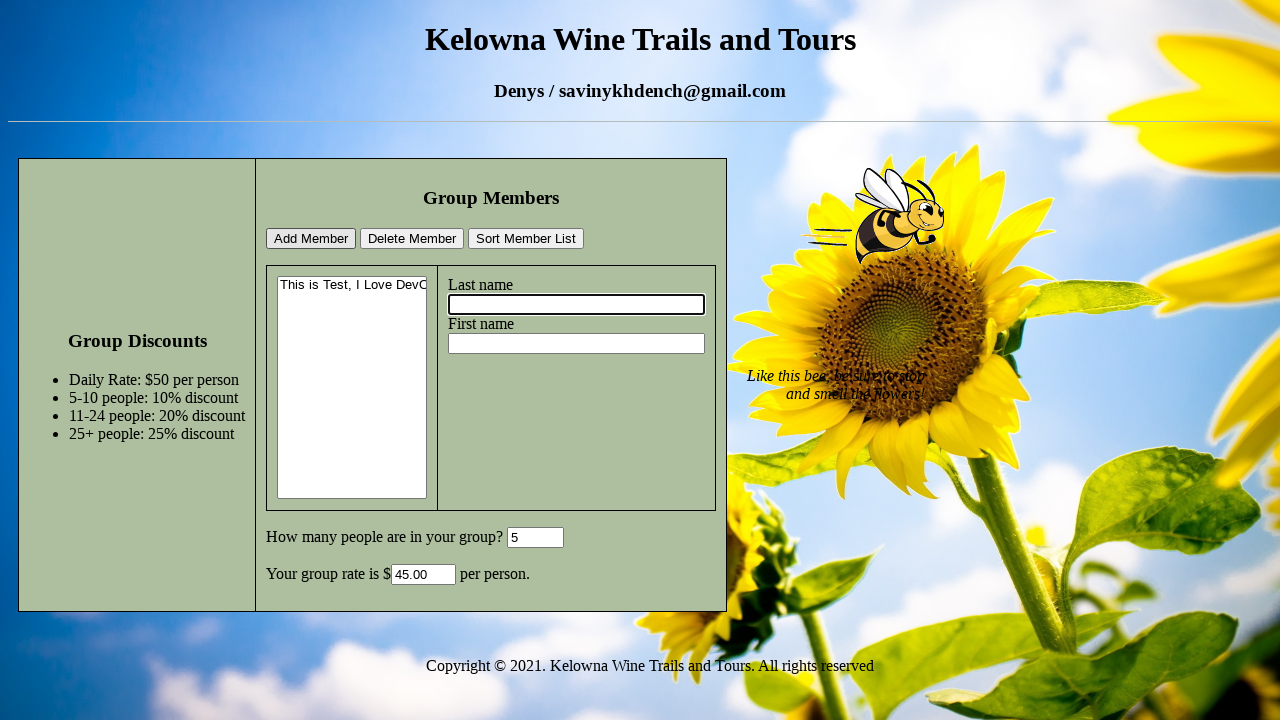

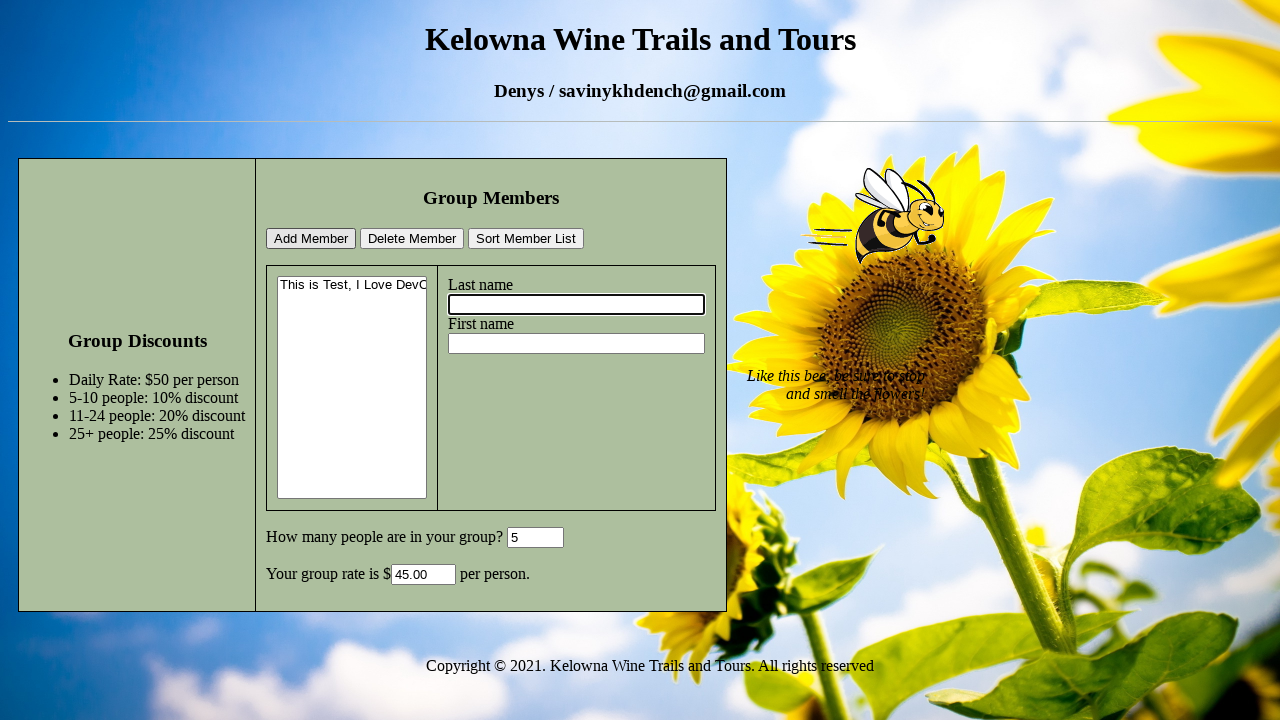